Tests file download by clicking a download link and verifying the file can be downloaded

Starting URL: http://the-internet.herokuapp.com/download

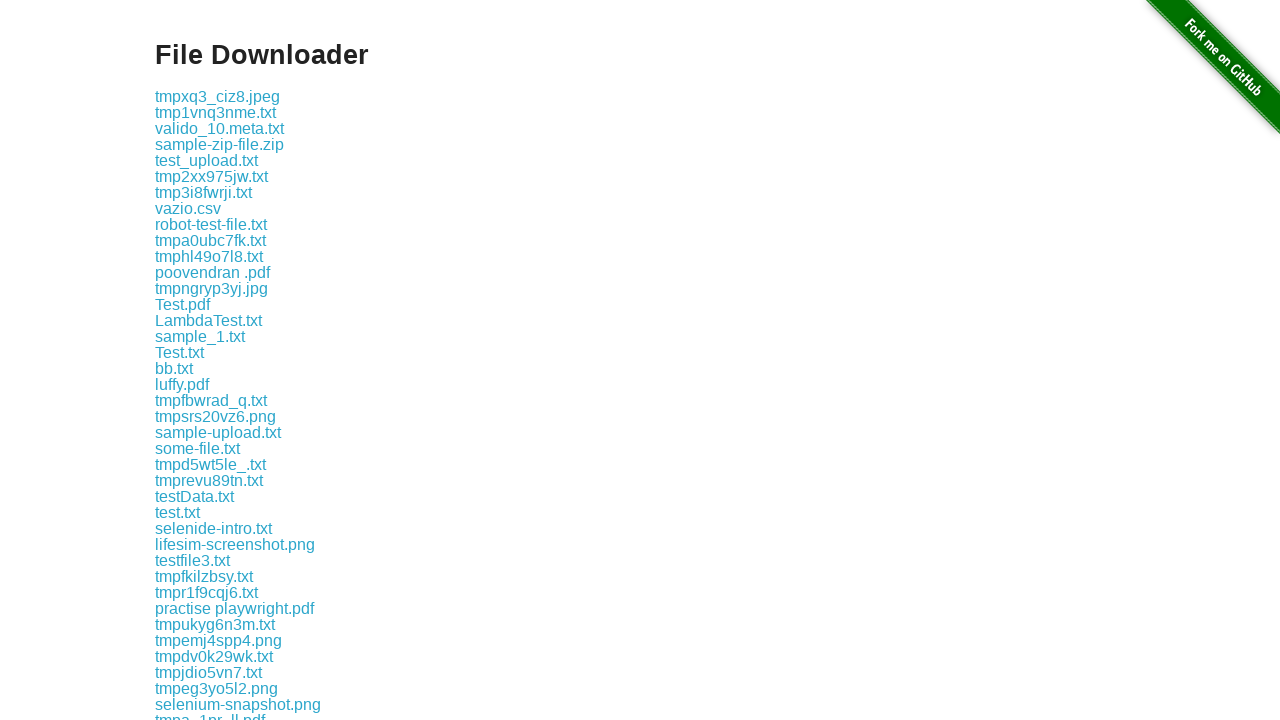

Retrieved download link URL from file element
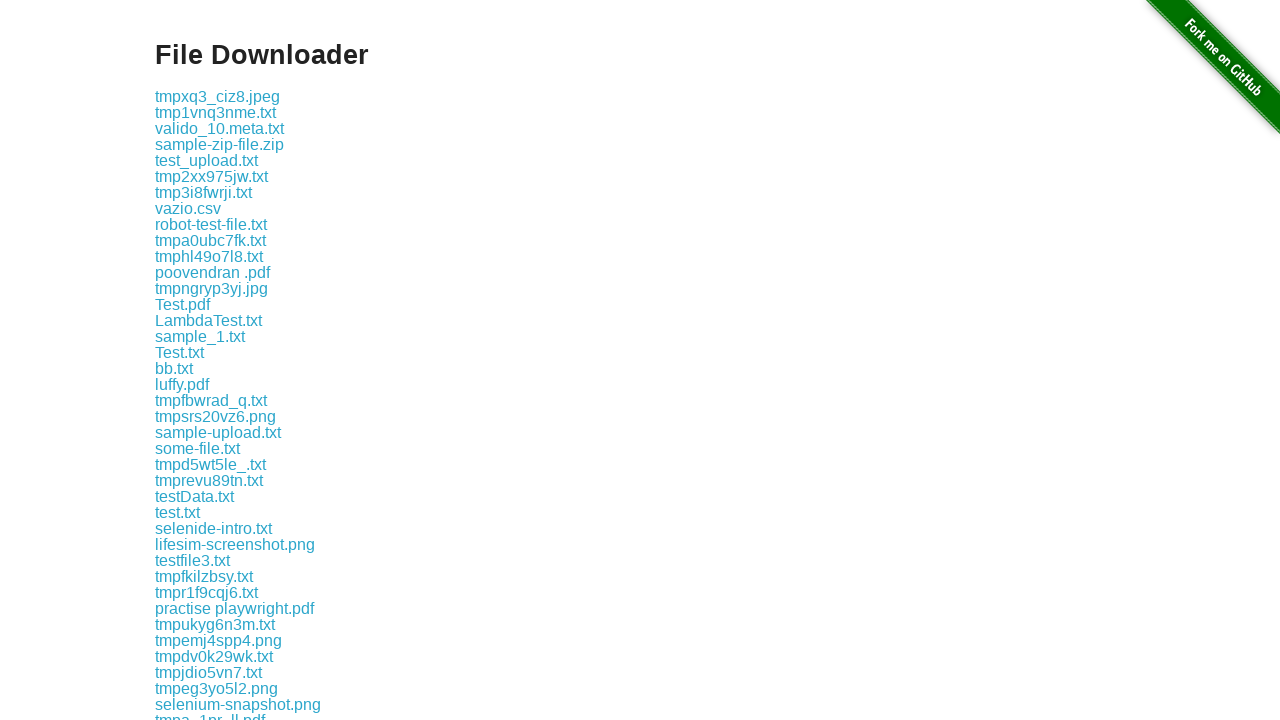

Clicked download link to initiate file download at (198, 448) on a[href*='some-file.txt']
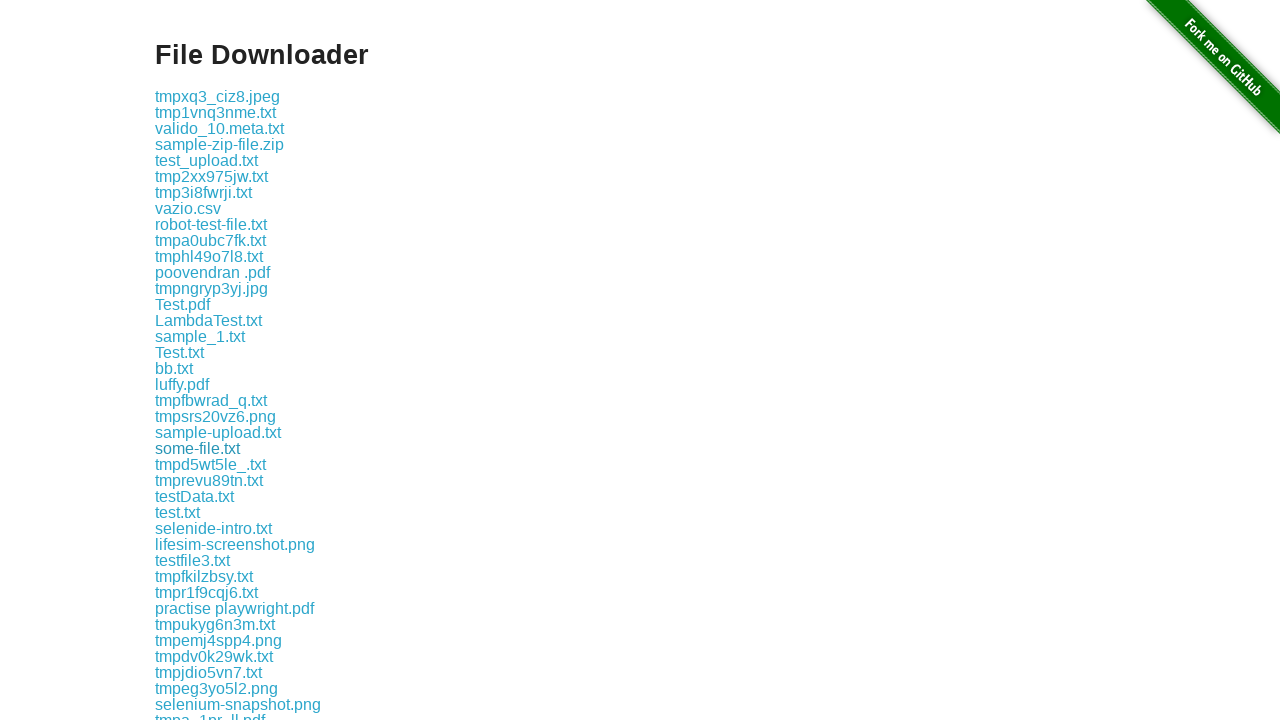

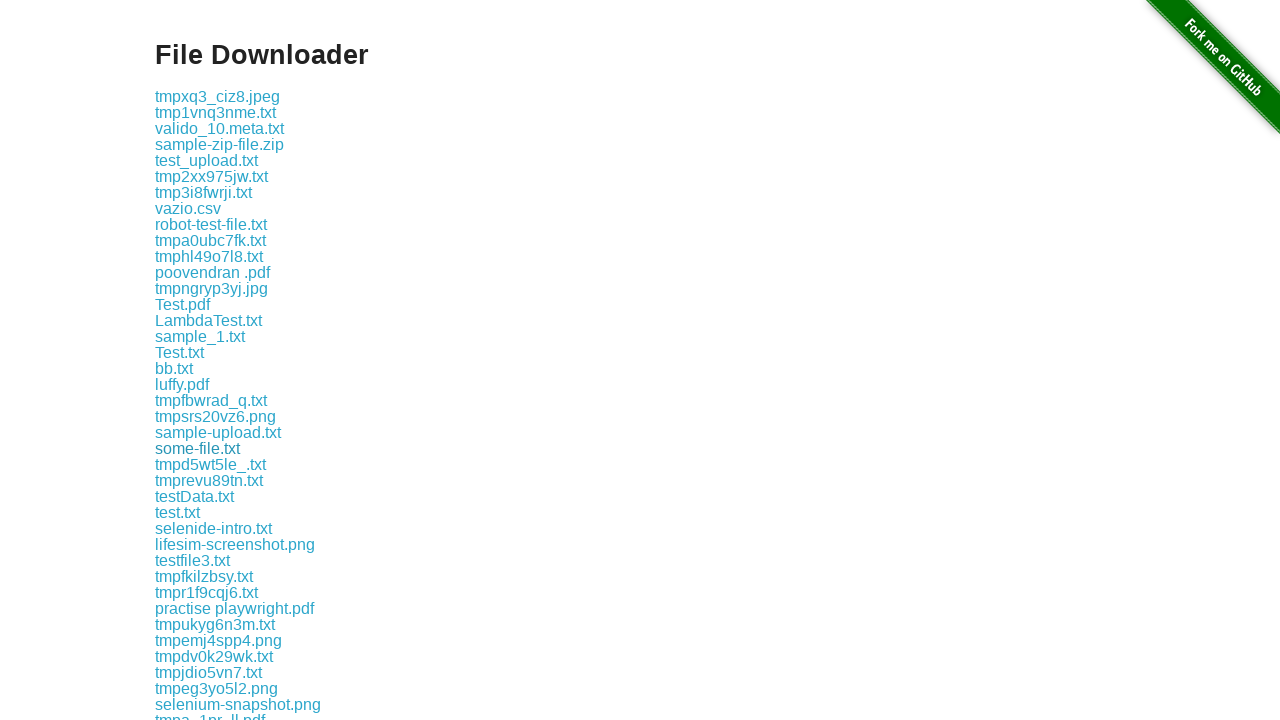